Finds the index of a given column name in the Employee Basic Information table

Starting URL: http://automationbykrishna.com/#

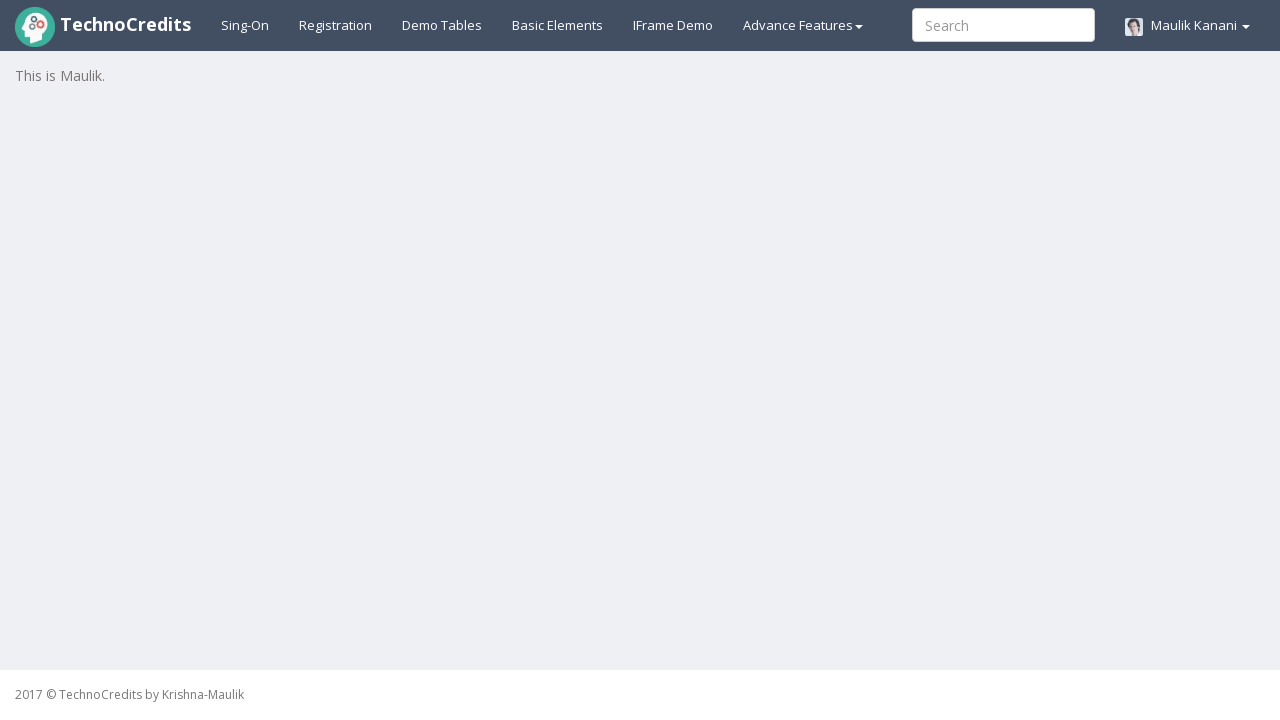

Clicked on 'Demo Tables' link to navigate to tables section at (442, 25) on text=Demo Tables
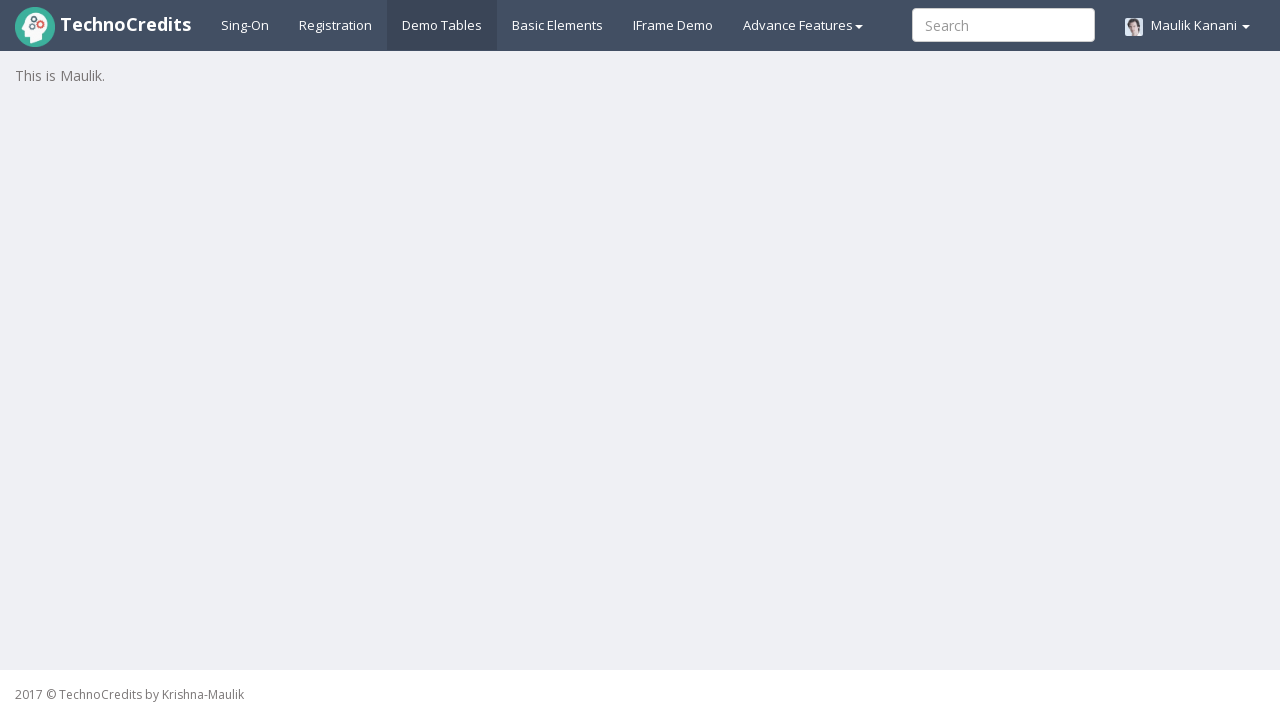

Employee Basic Information table loaded successfully
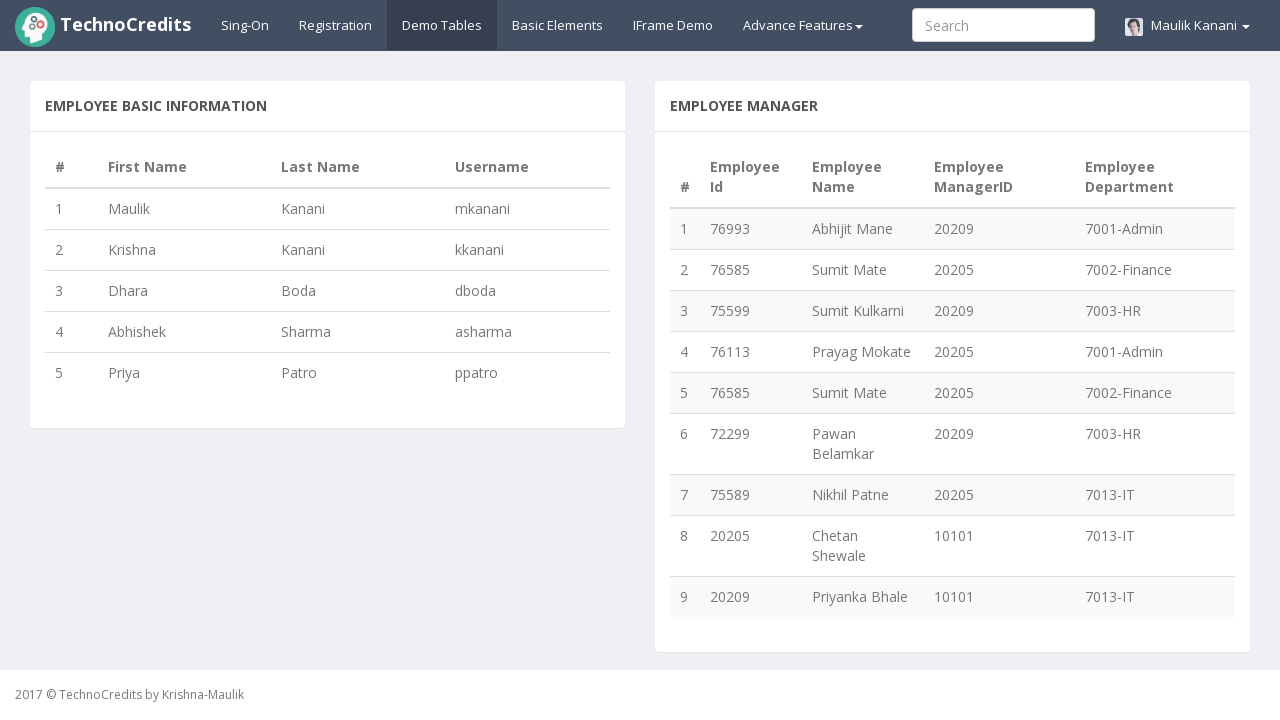

Found 'First Name' column at index 2 in the Employee Basic Information table
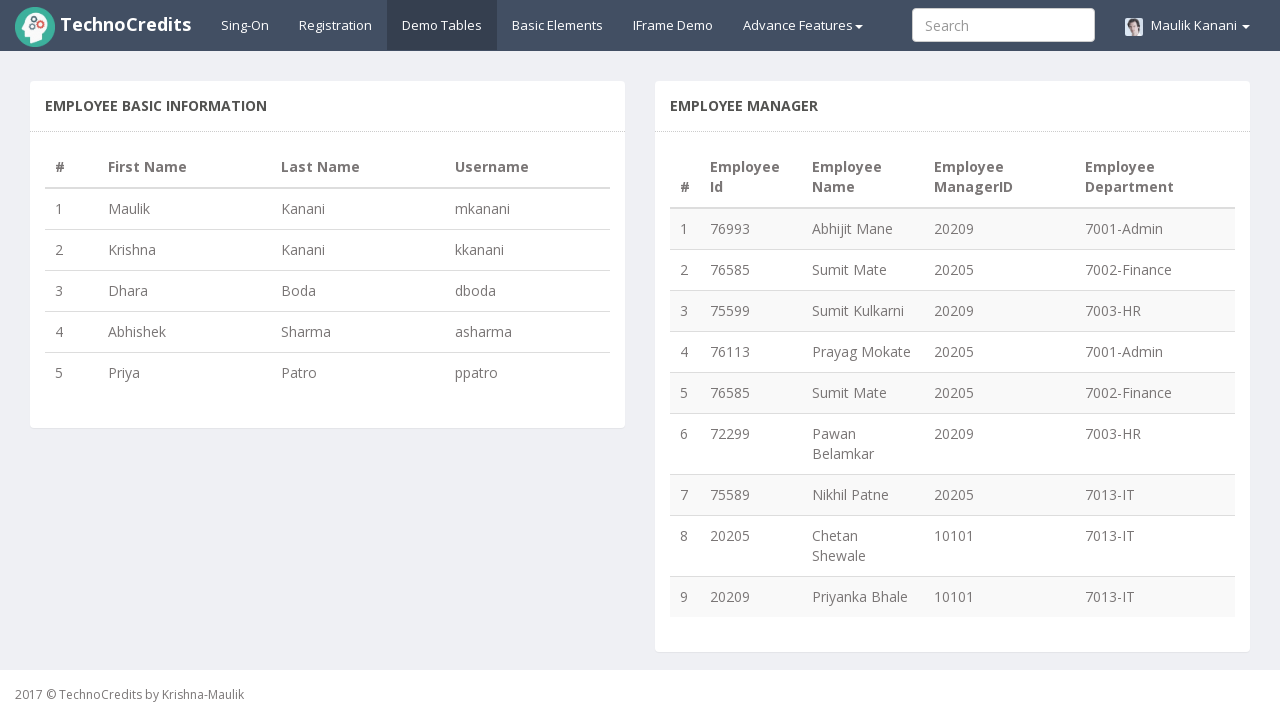

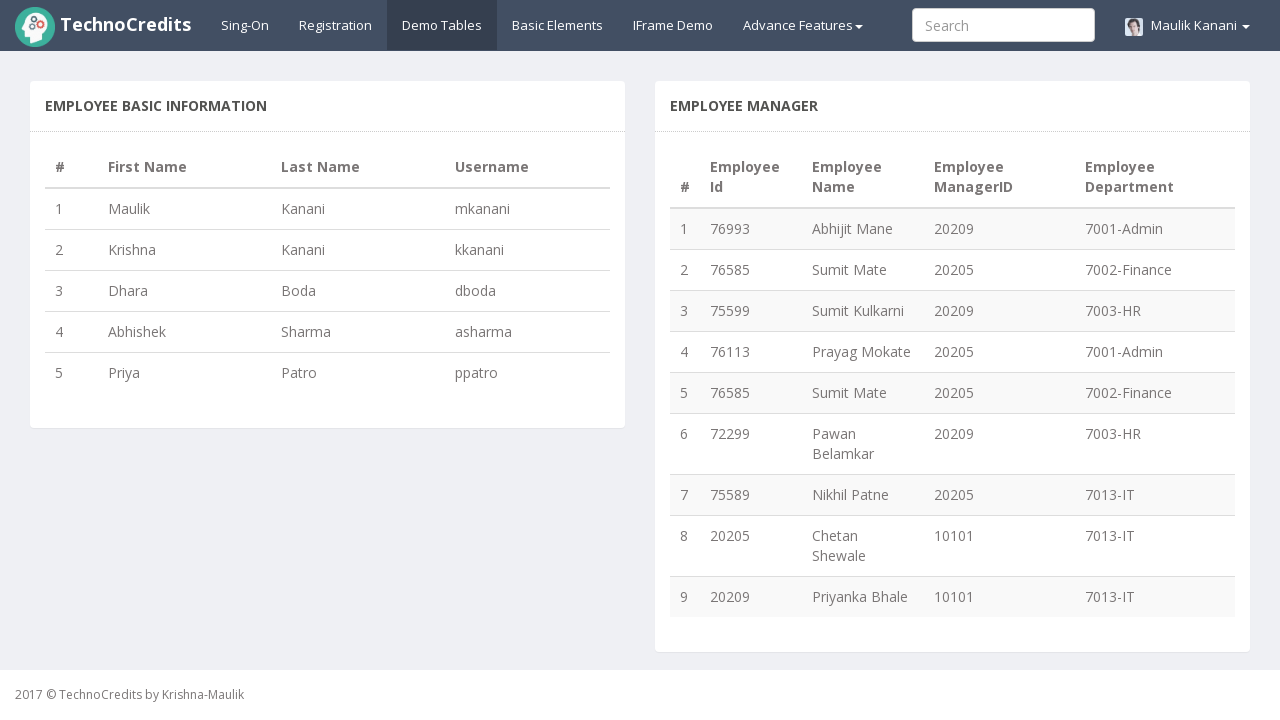